Navigates to the Applitools demo application page and clicks the login button to proceed to the app page.

Starting URL: https://demo.applitools.com

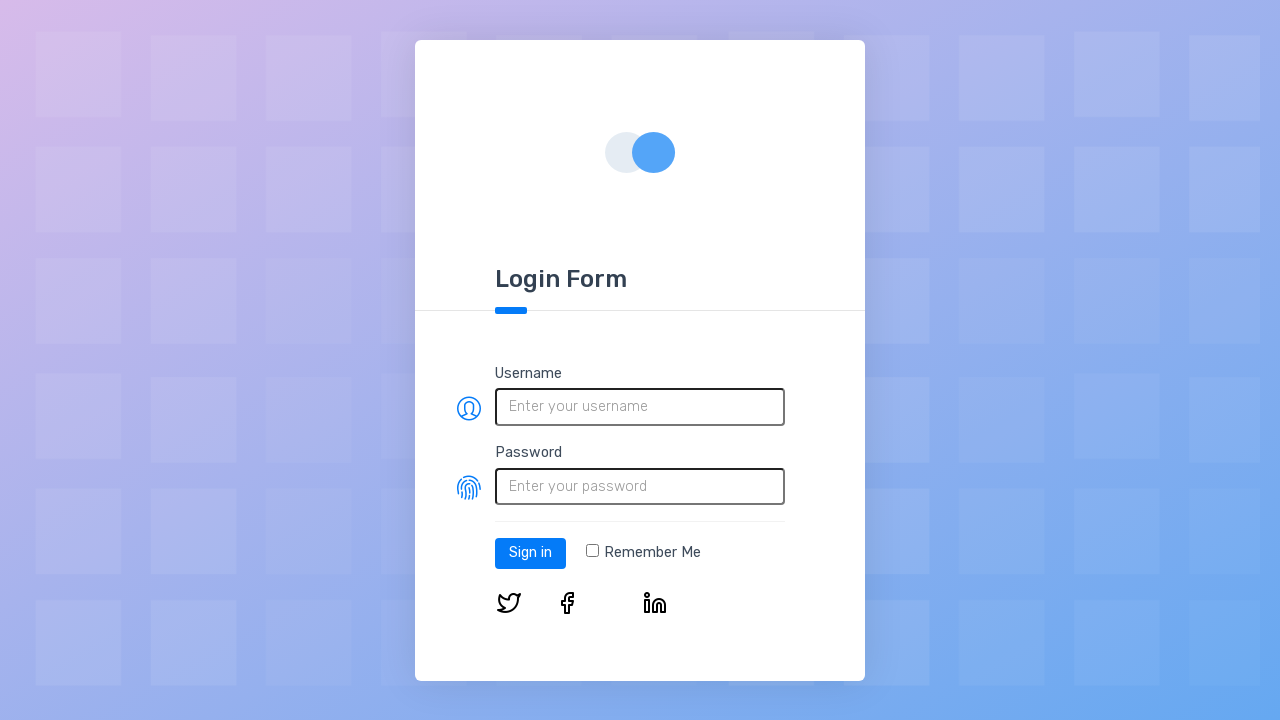

Login button element loaded on demo application page
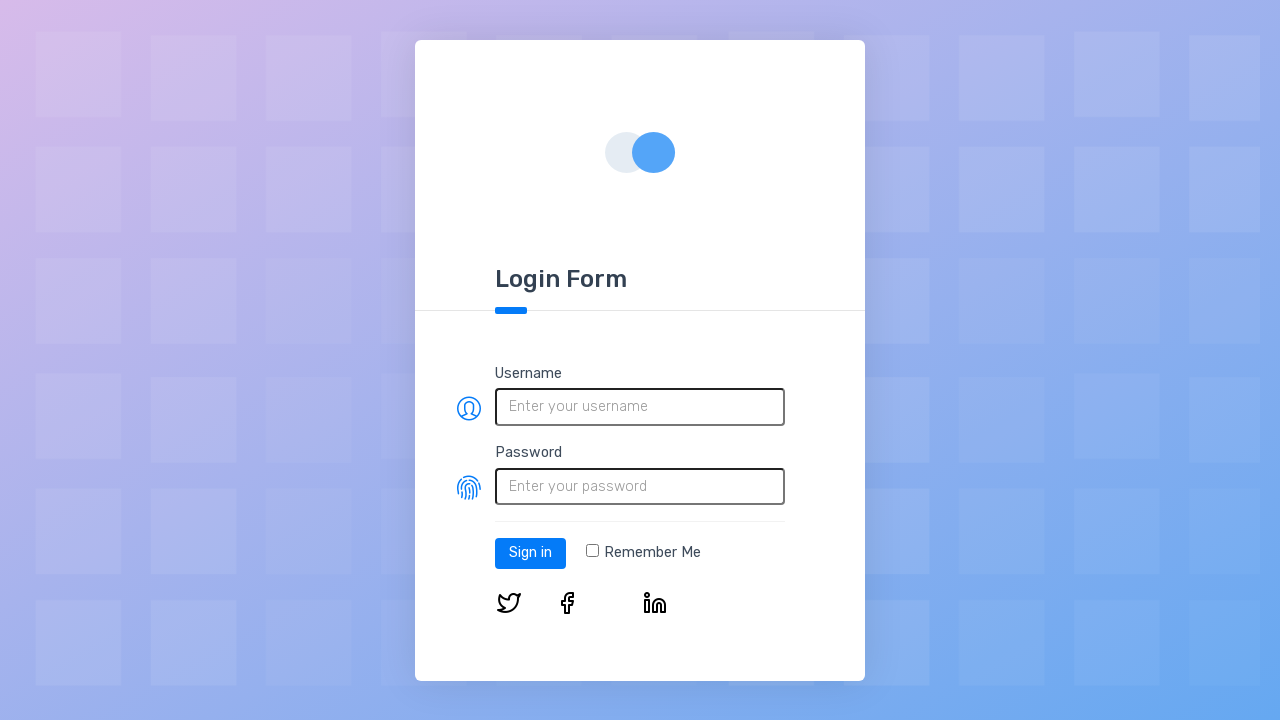

Clicked the Log in button to proceed to app page at (530, 553) on #log-in
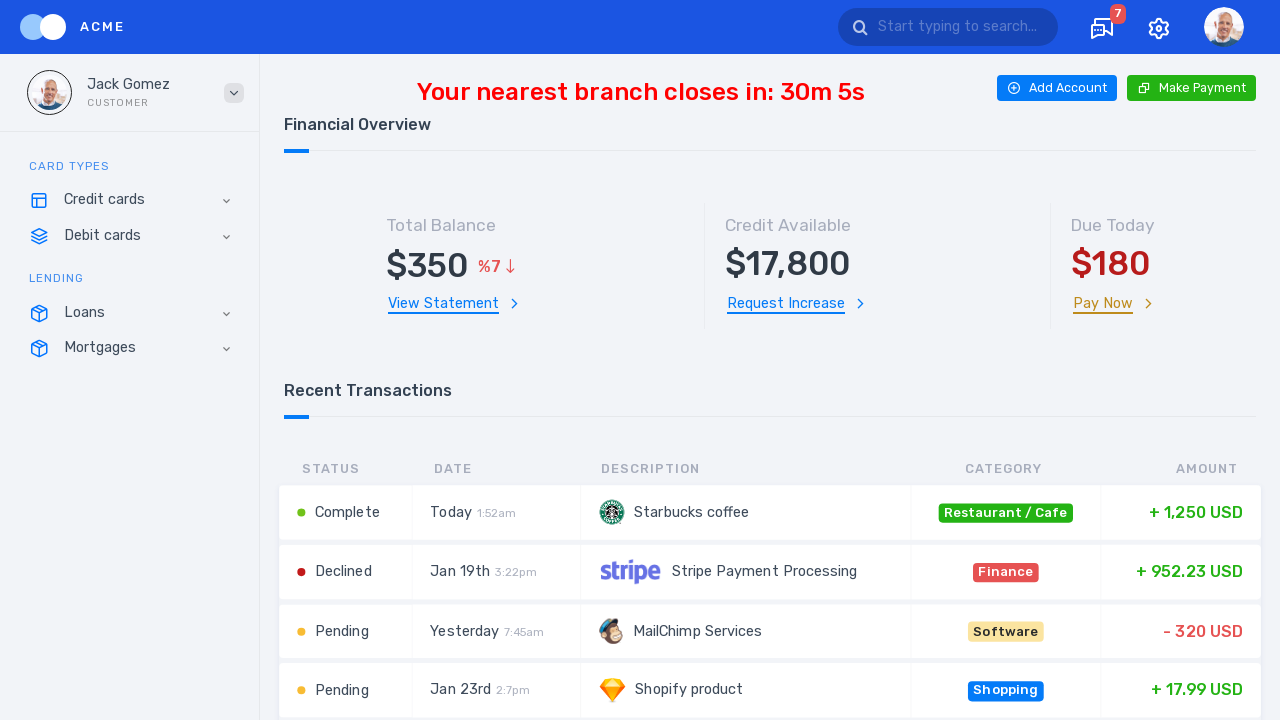

App page loaded after login with network idle state
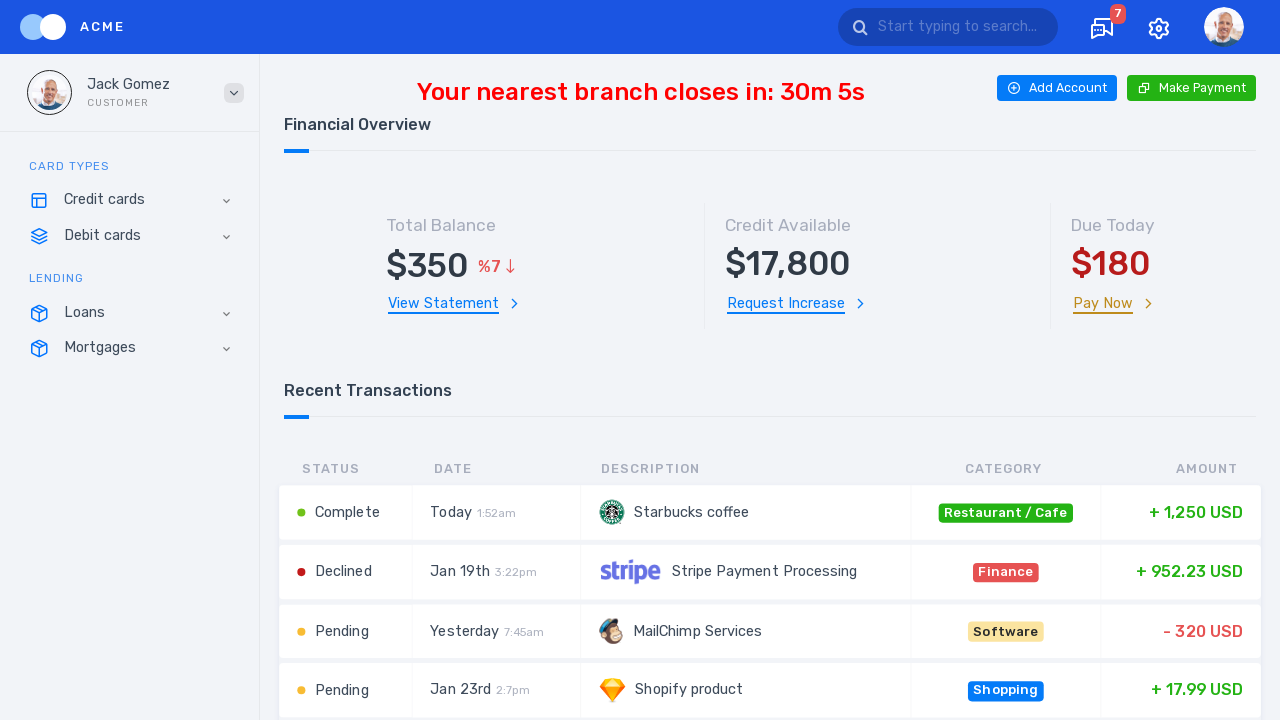

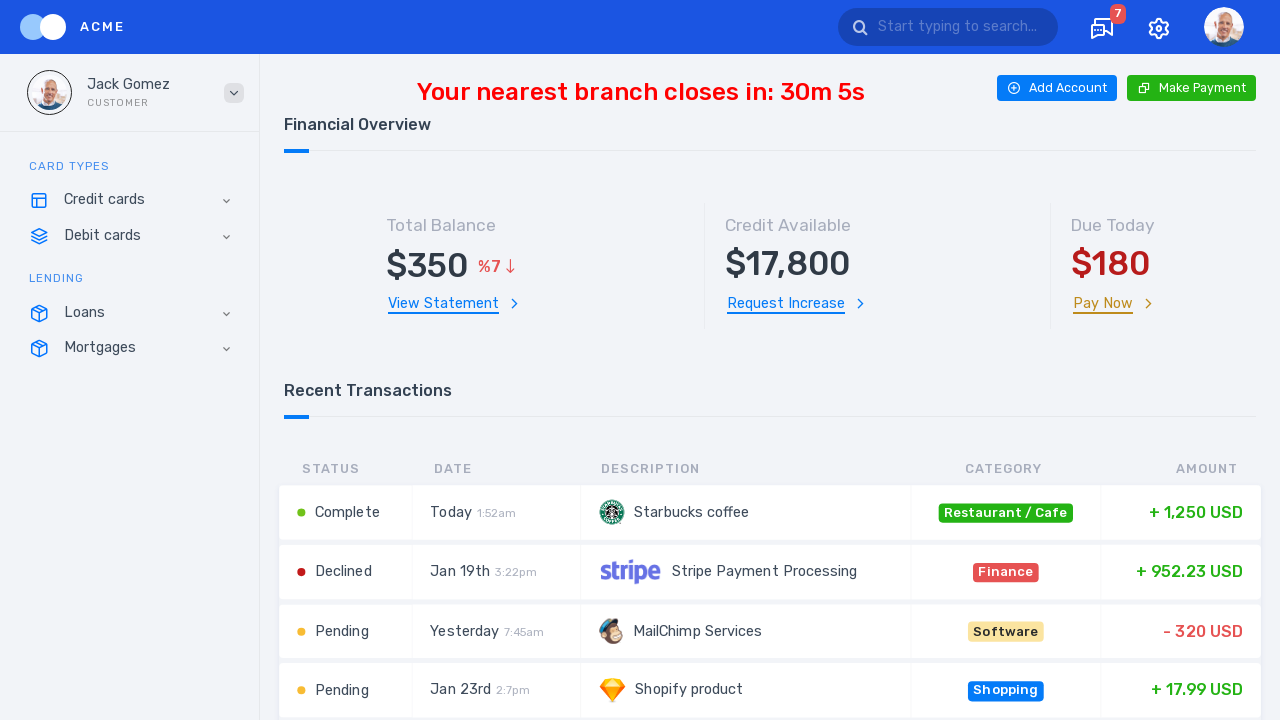